Fills form fields within an iframe by switching to iframe1 and entering text in input fields

Starting URL: https://seleniumui.moderntester.pl/iframes.php

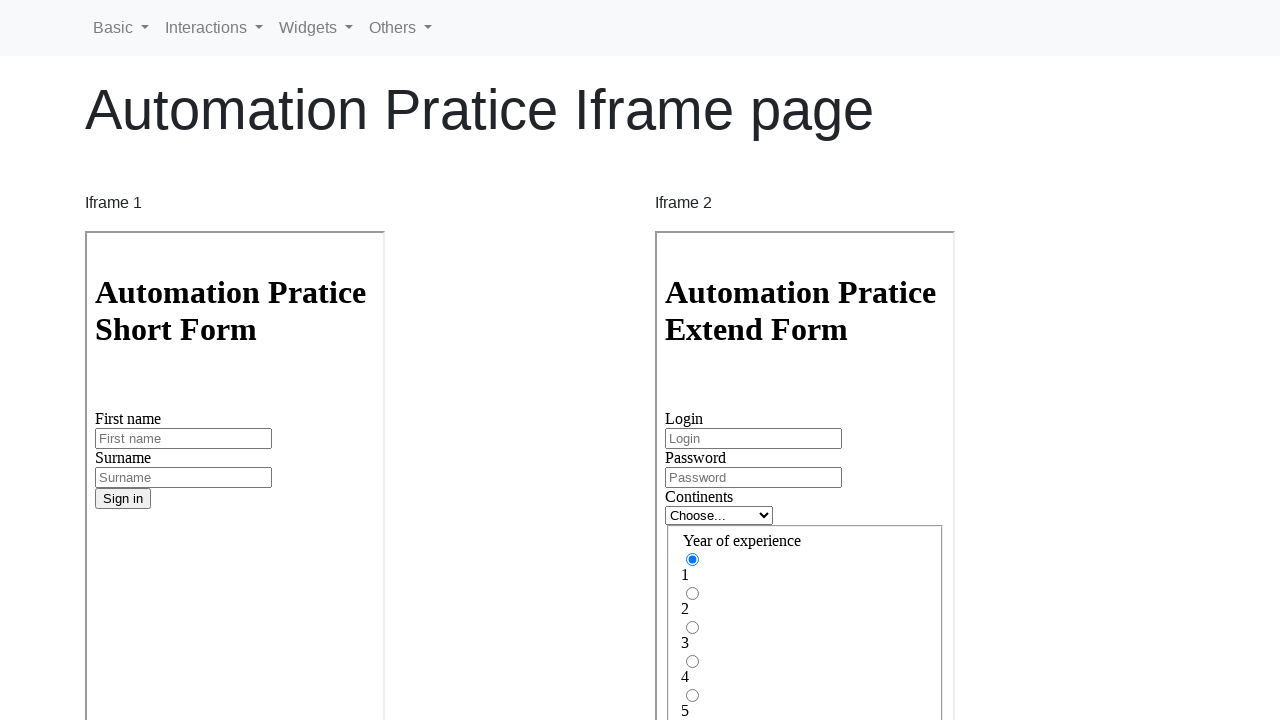

Located first iframe on the page
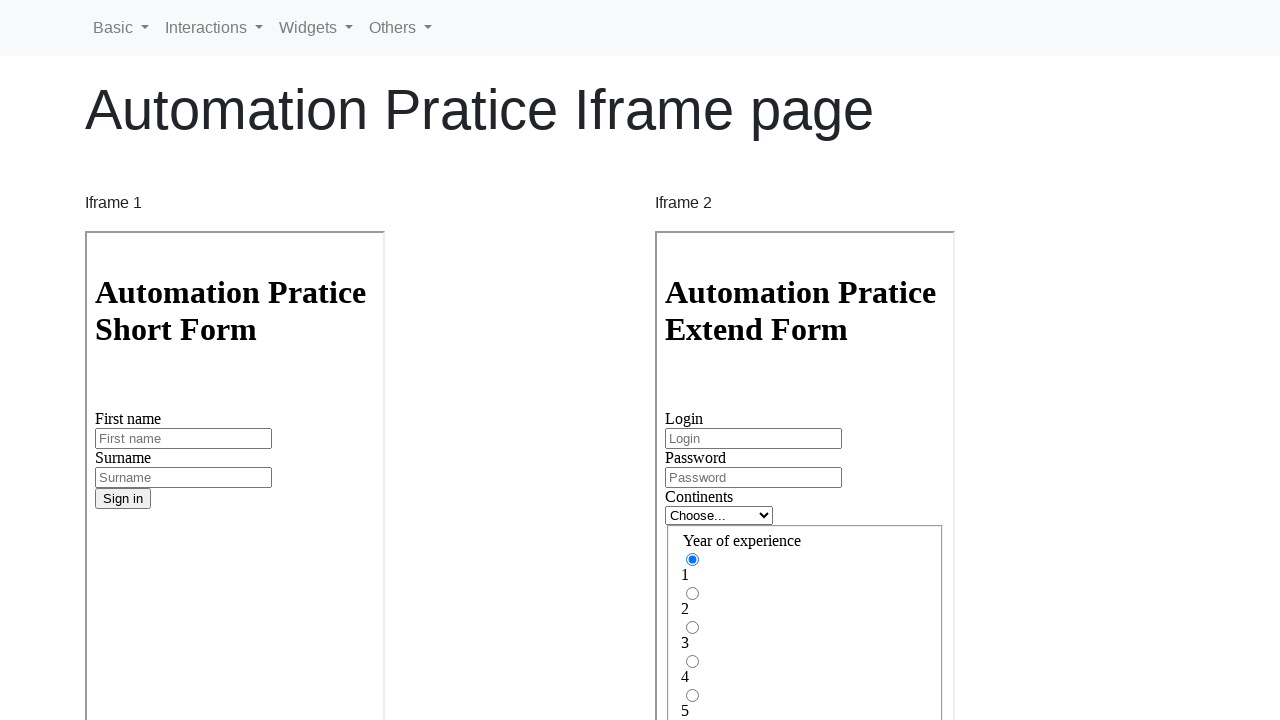

Filled first input field in iframe1 with 'test_input_123' on iframe >> nth=0 >> internal:control=enter-frame >> input >> nth=0
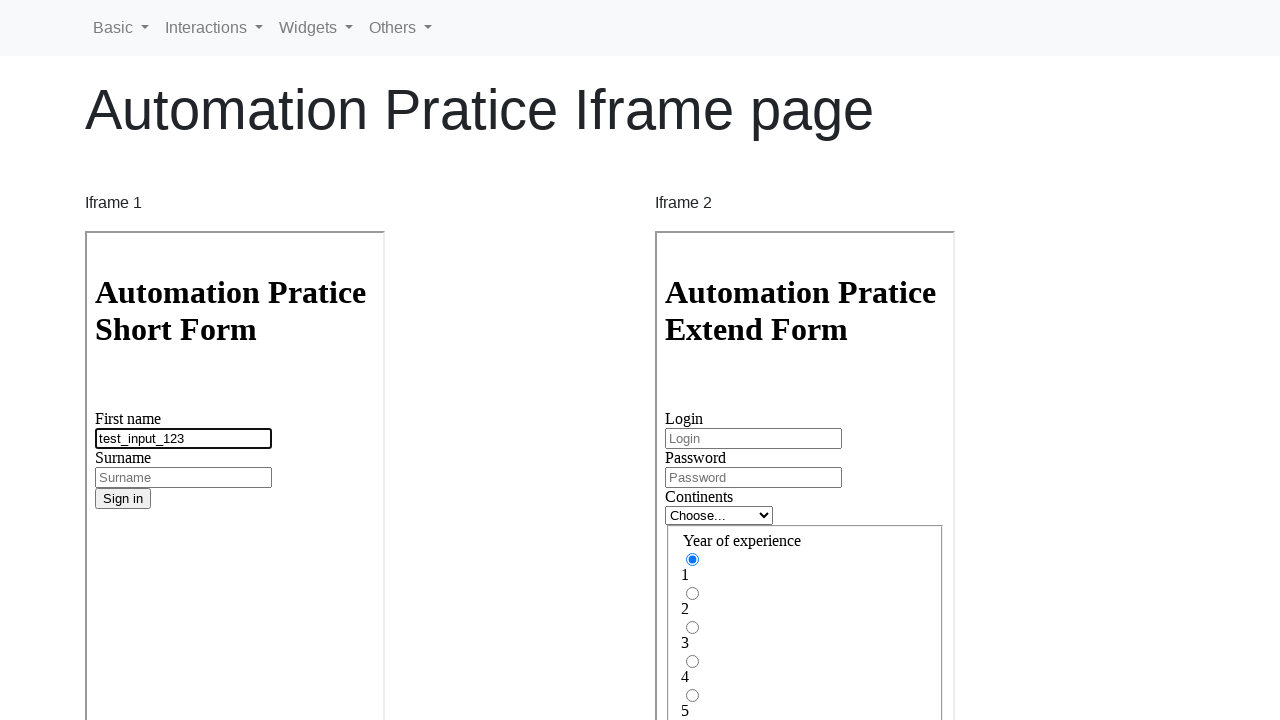

Filled second input field in iframe1 with 'sample_text_456' on iframe >> nth=0 >> internal:control=enter-frame >> input >> nth=1
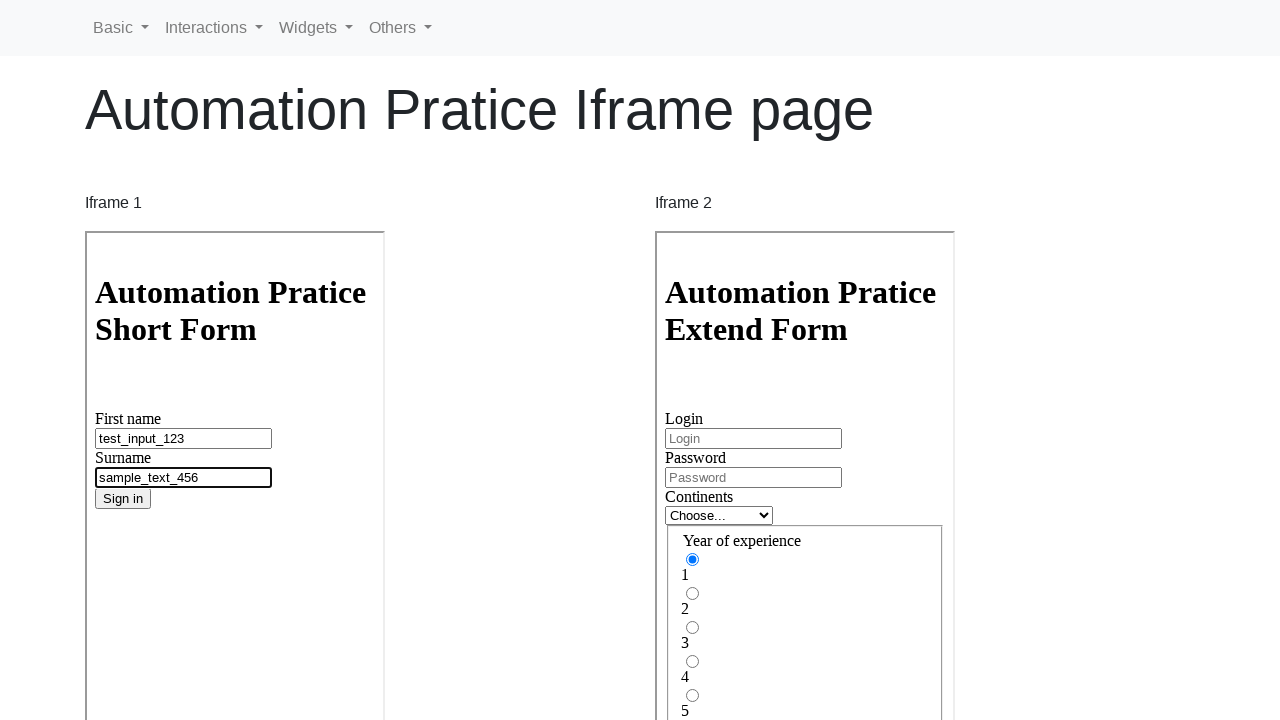

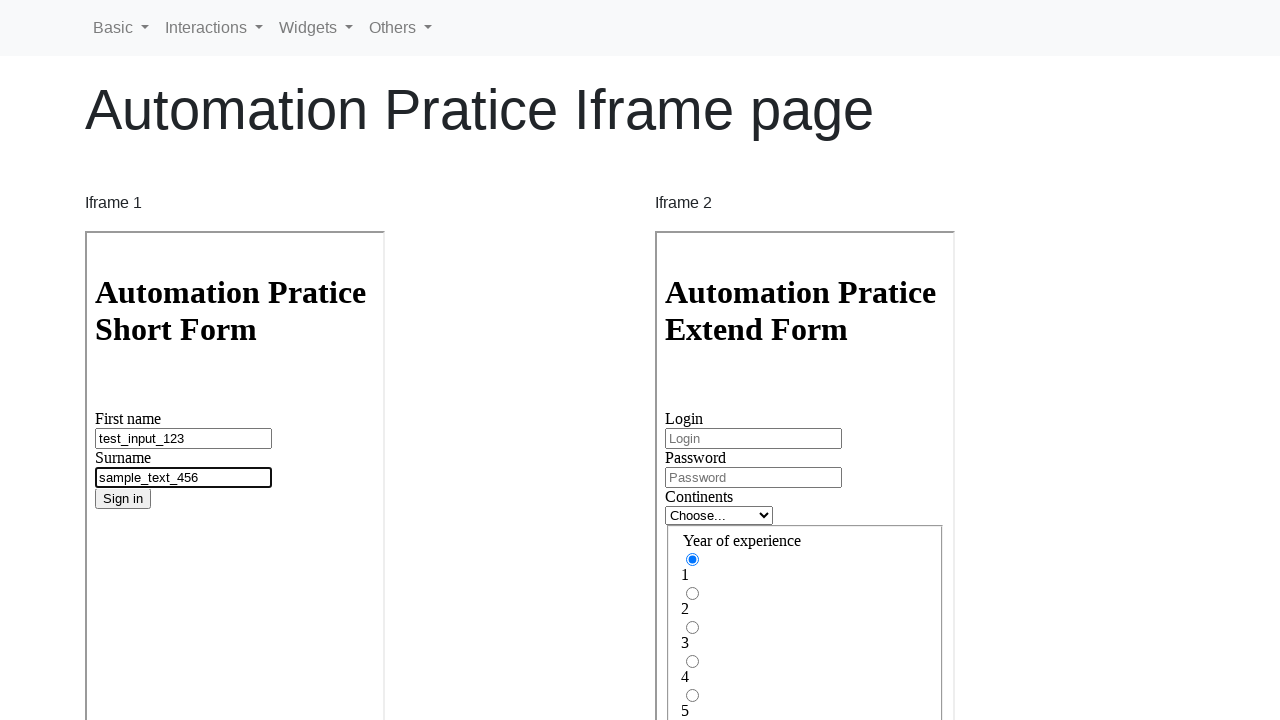